Tests the Playwright documentation homepage by verifying the page title, checking the "Get Started" link attributes, clicking it, and verifying navigation to the intro page

Starting URL: https://playwright.dev

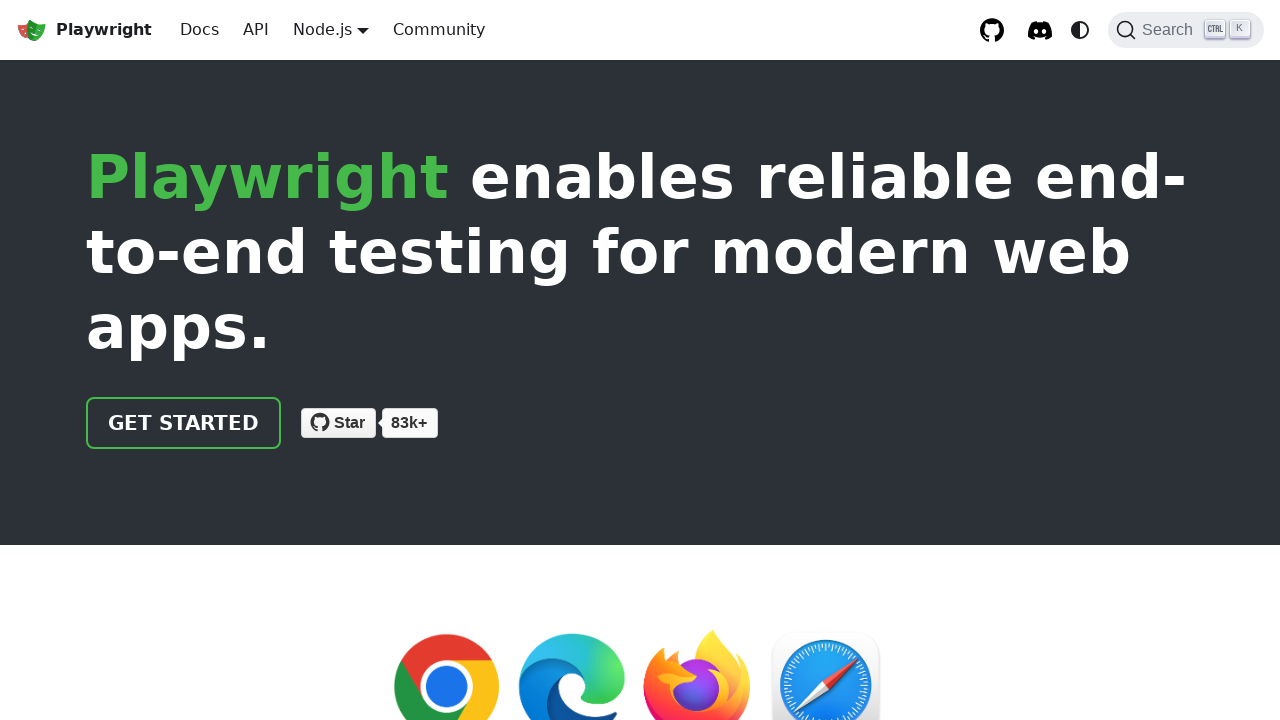

Verified page title contains 'Playwright'
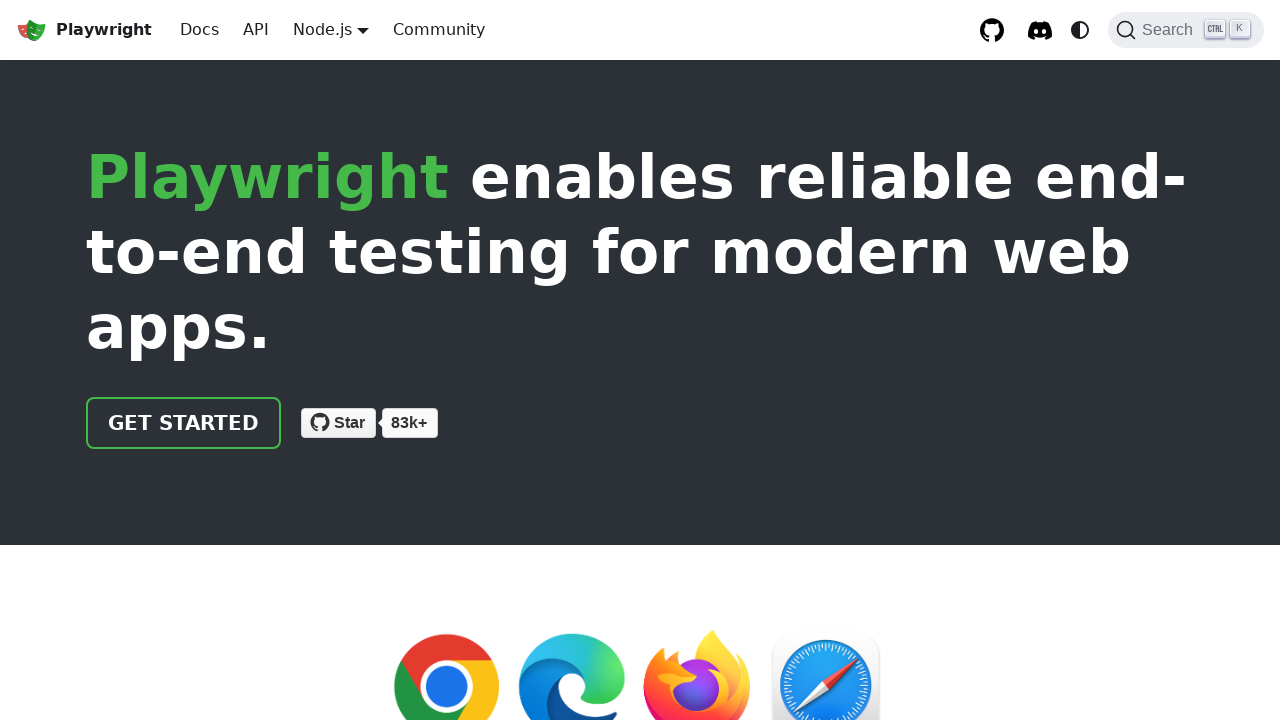

Located the 'Get Started' link
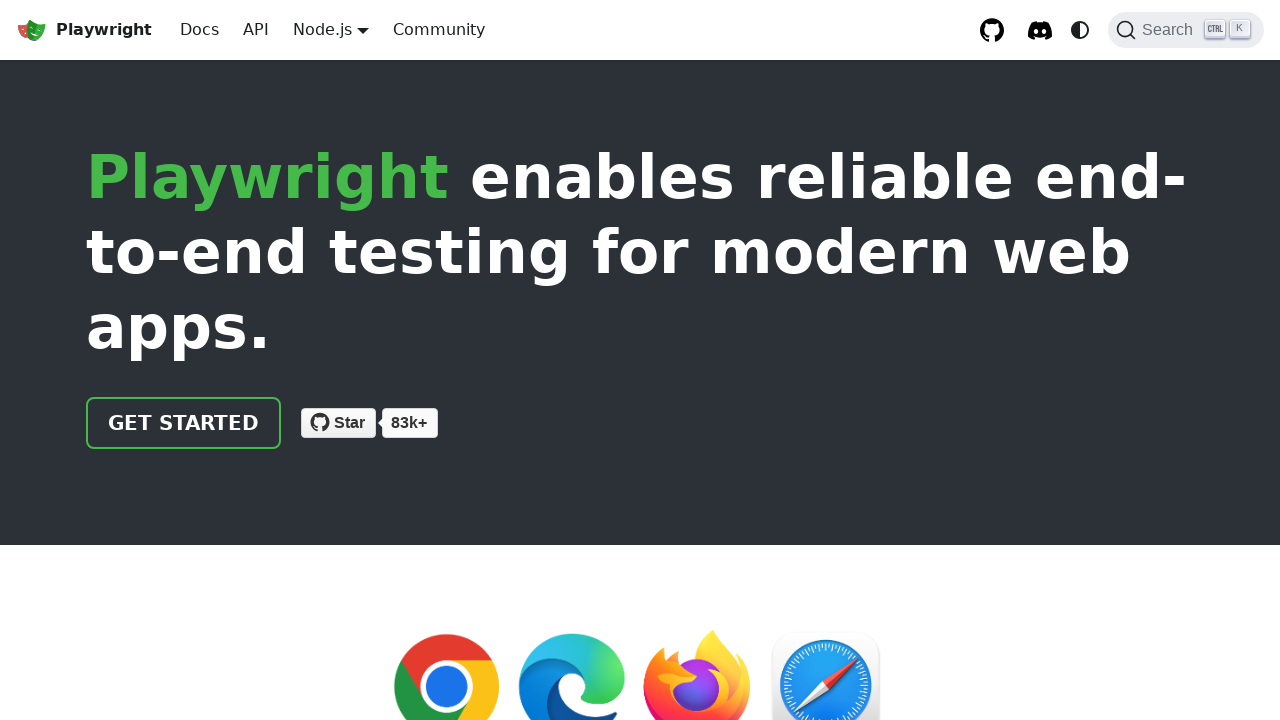

Verified 'Get Started' link href attribute is '/docs/intro'
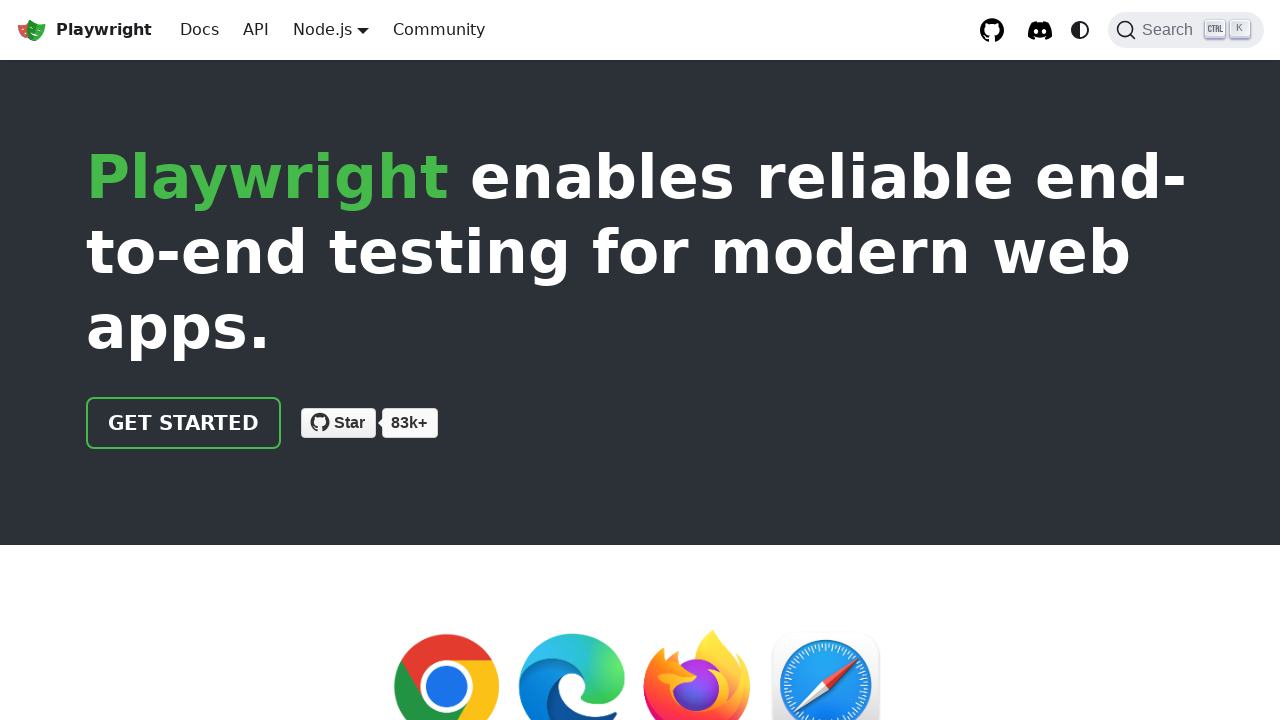

Clicked the 'Get Started' link at (184, 423) on internal:role=link[name="Get Started"i]
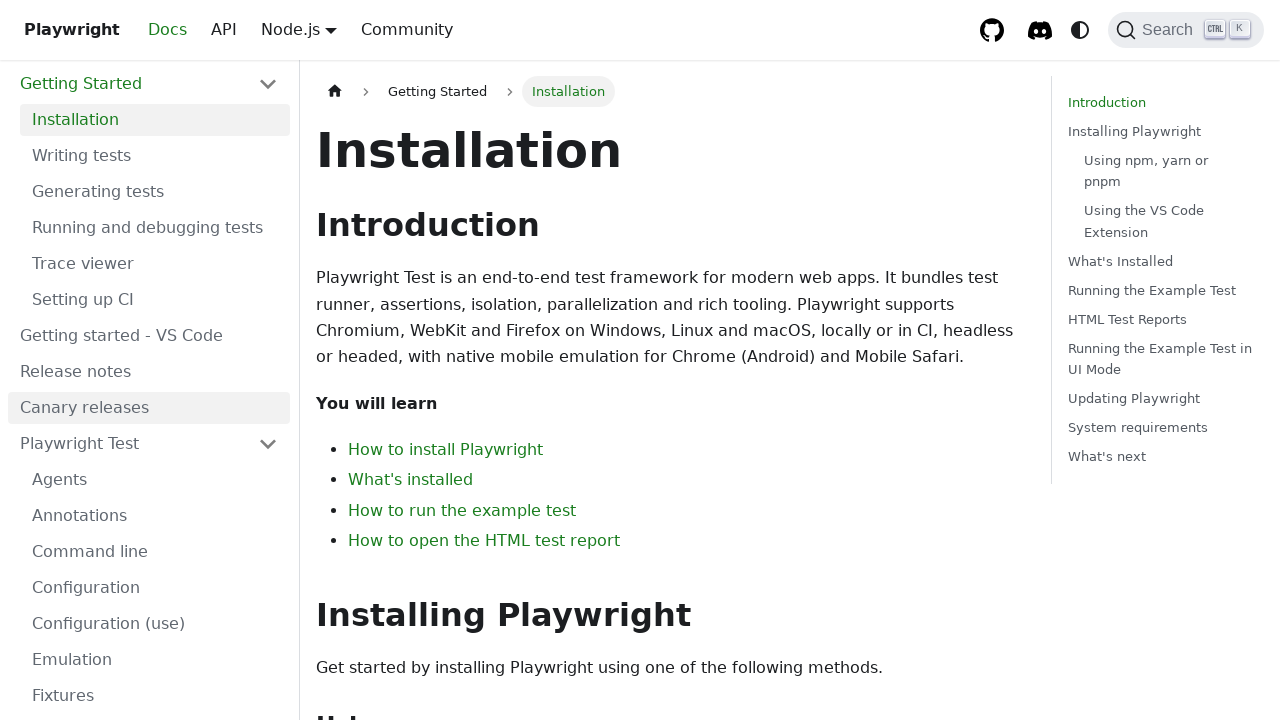

Navigated to intro page and URL contains 'intro'
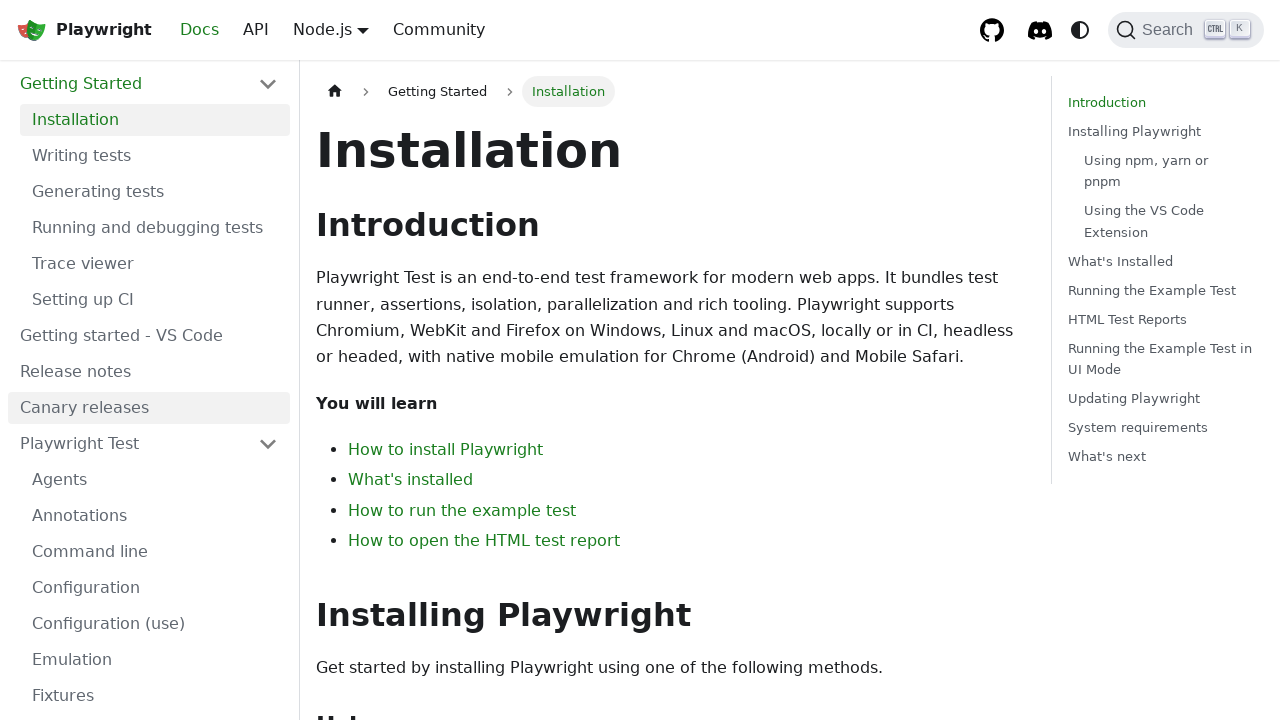

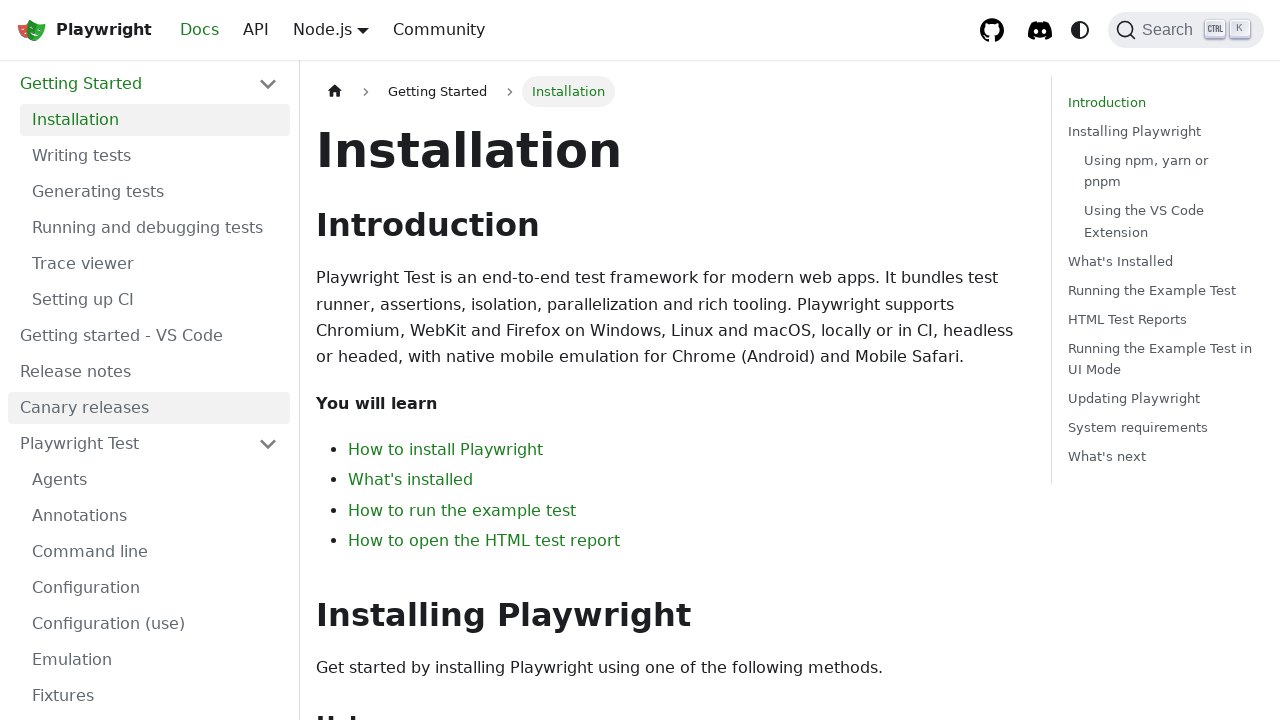